Tests form validation by entering valid data in all fields except phone, which receives invalid text input "lkl"

Starting URL: https://suninjuly.github.io/registration1.html

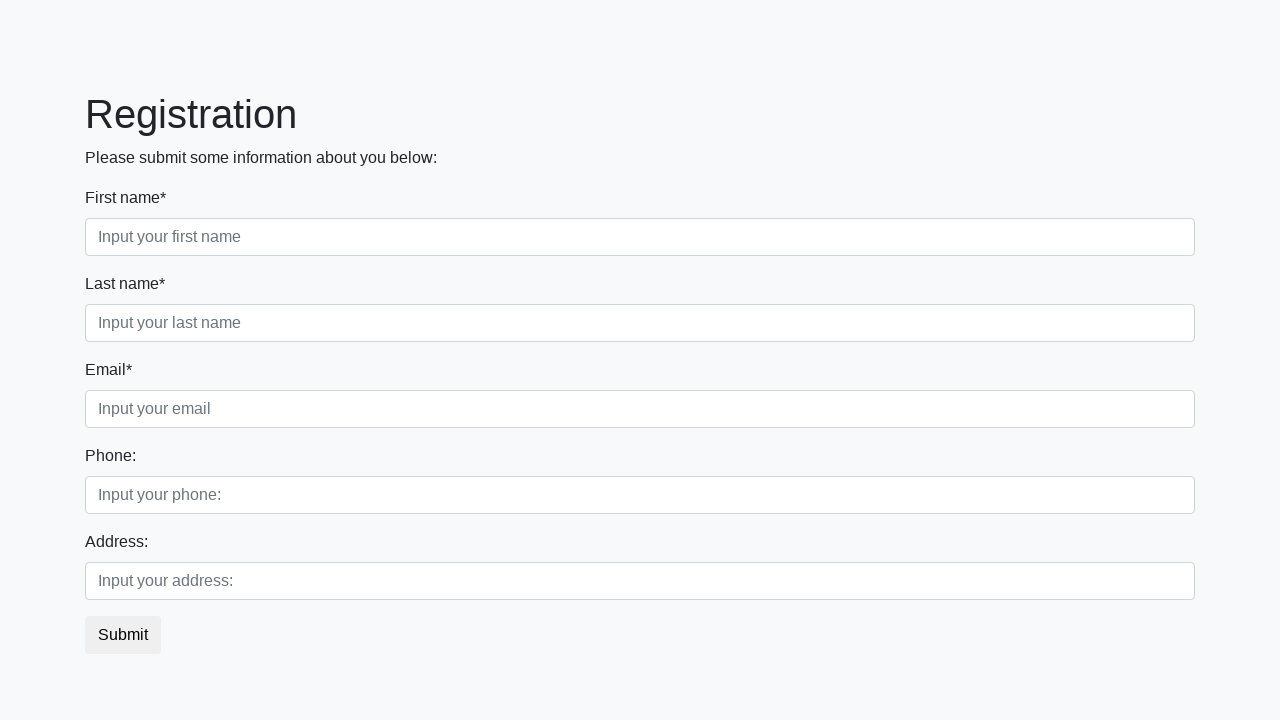

Filled first name field with 'Bob' on .first_block .form-group:nth-child(1) input
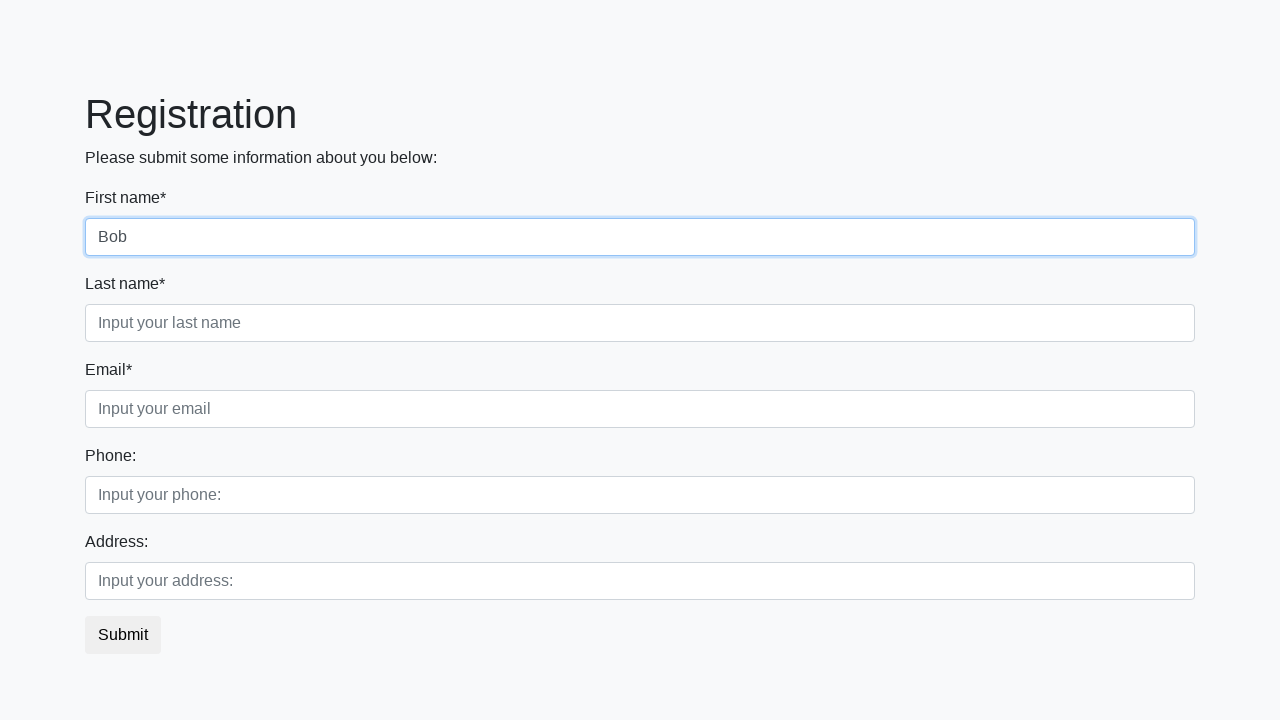

Filled last name field with 'Maverick' on //div[@class='first_block']//input[@class='form-control second']
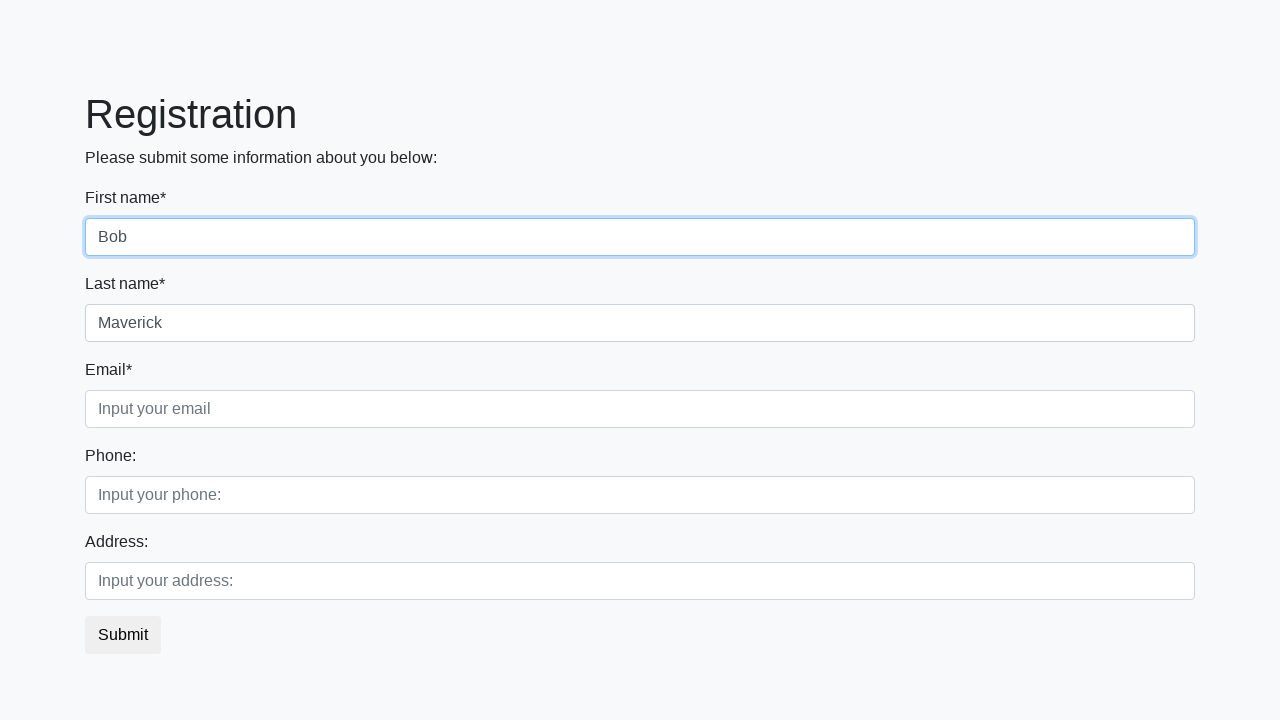

Filled email field with 'jo_mav@gmail.com' on //div[@class='first_block']//input[@class='form-control third']
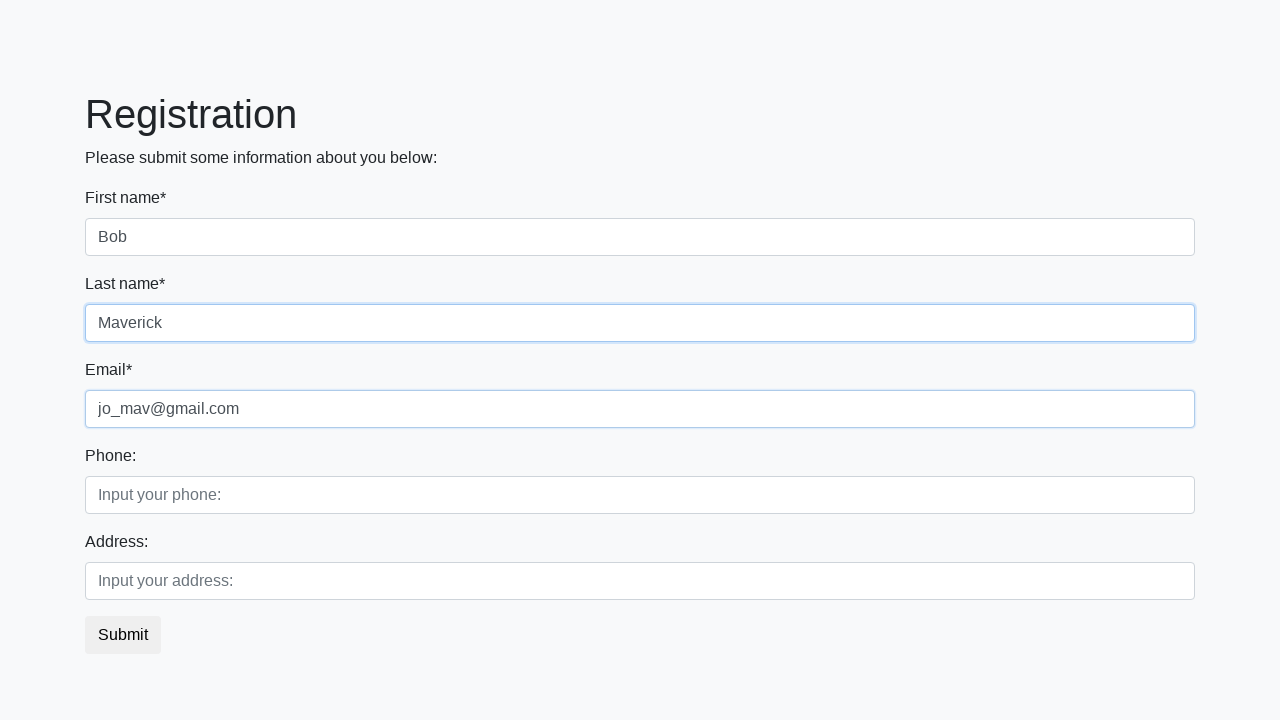

Filled address field with 'wersernstrasse - 11' on //div[@class='second_block']//input[@class='form-control second']
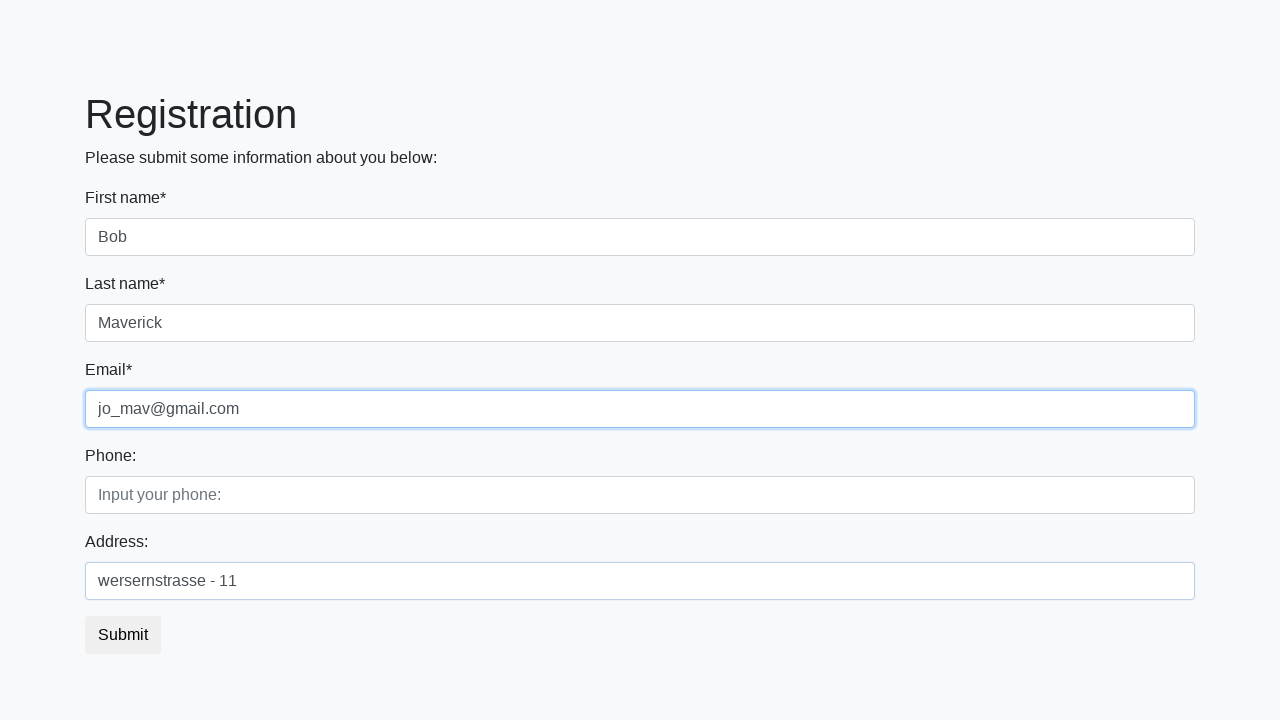

Filled phone field with invalid text 'lkl' on //div[@class='second_block']//input[@class='form-control first']
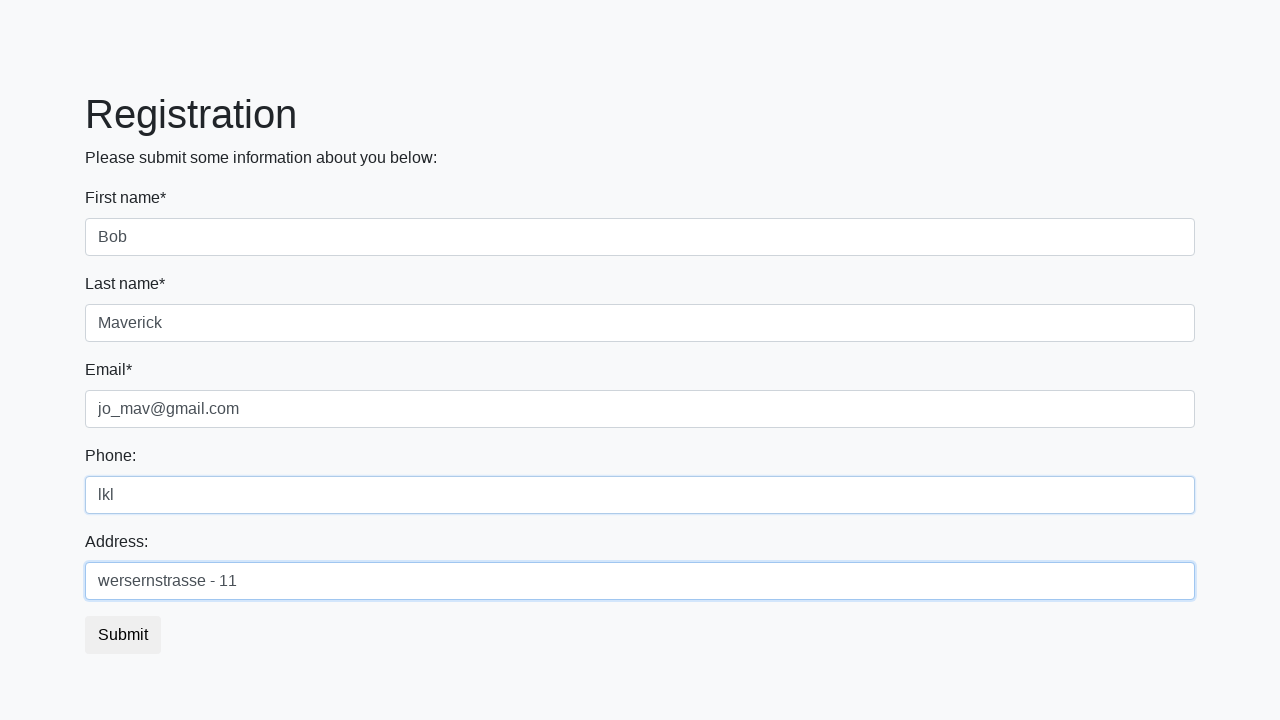

Clicked submit button to submit form with invalid phone number at (123, 635) on xpath=//button[@class='btn btn-default']
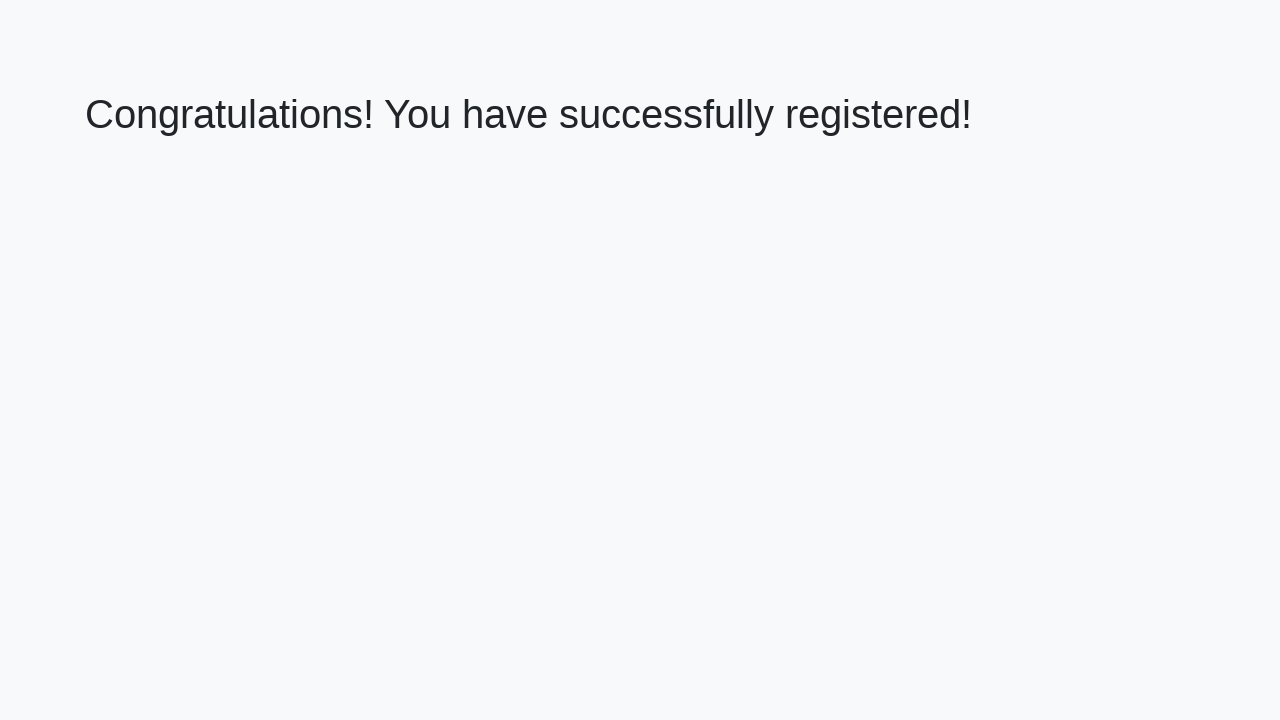

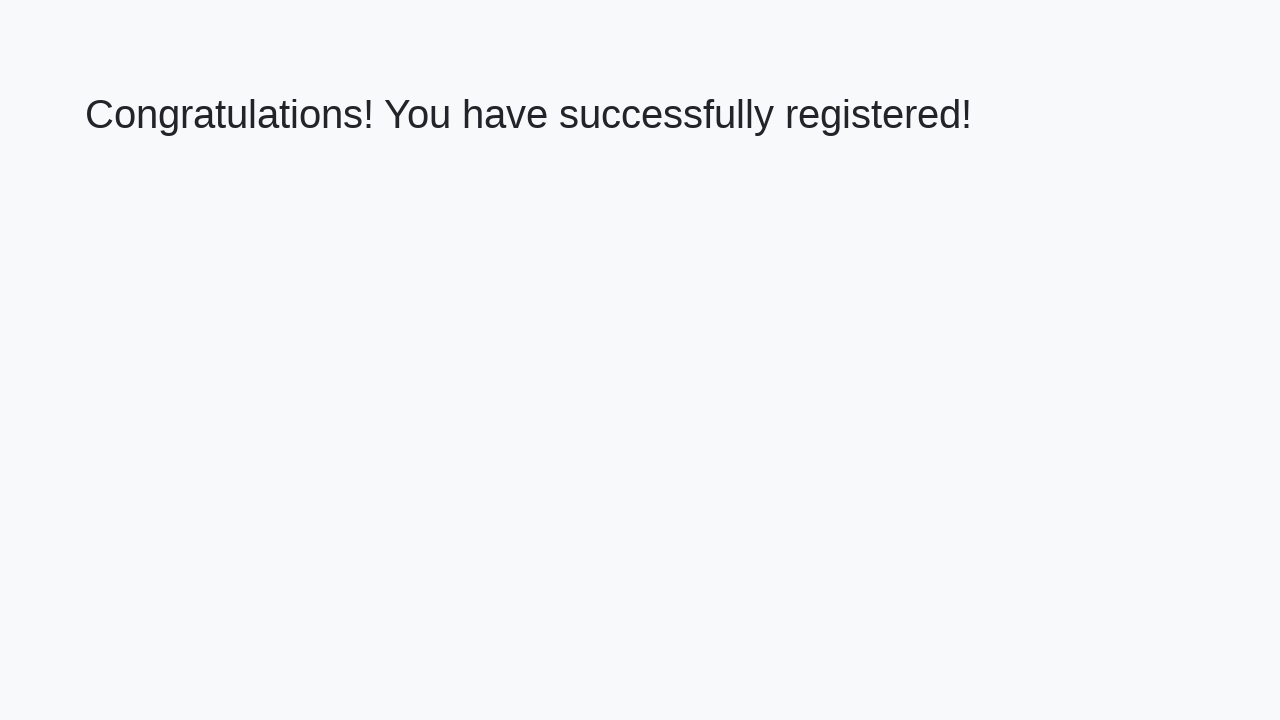